Tests dropdown functionality on a registration form by selecting different skill options using various selection methods

Starting URL: http://demo.automationtesting.in/Register.html

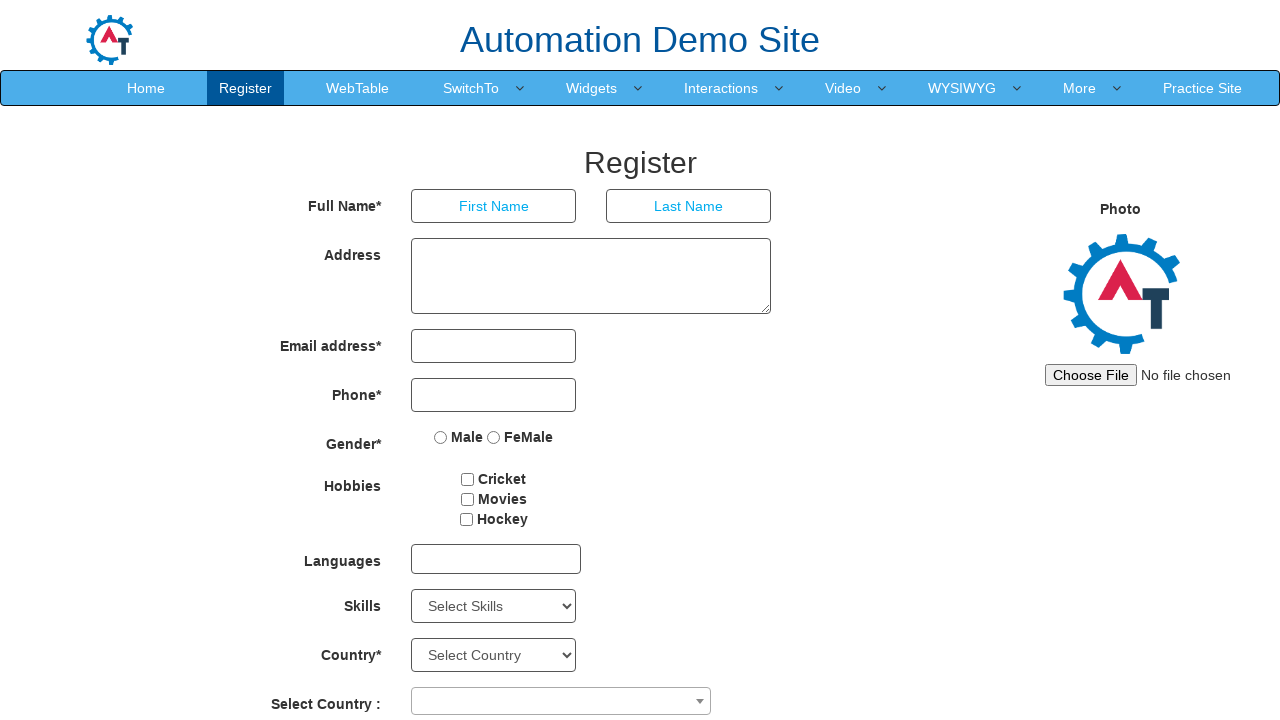

Located the skills dropdown element
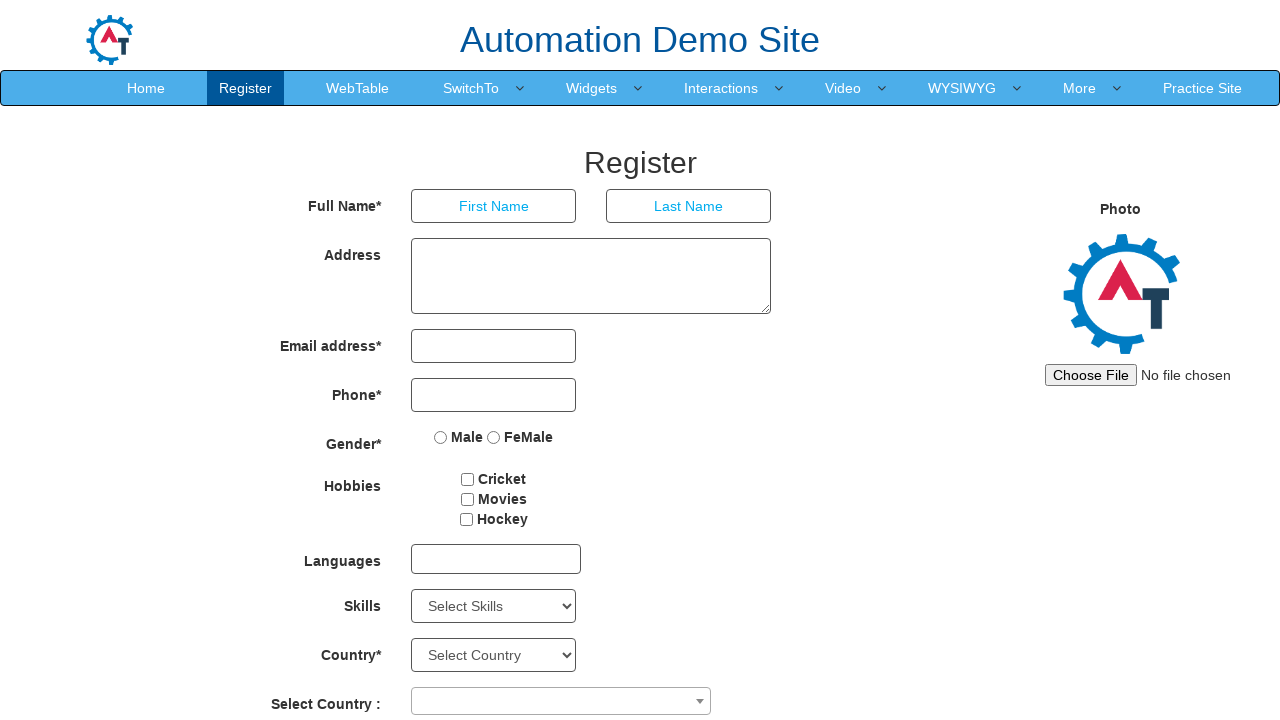

Retrieved currently selected option: Select Skills
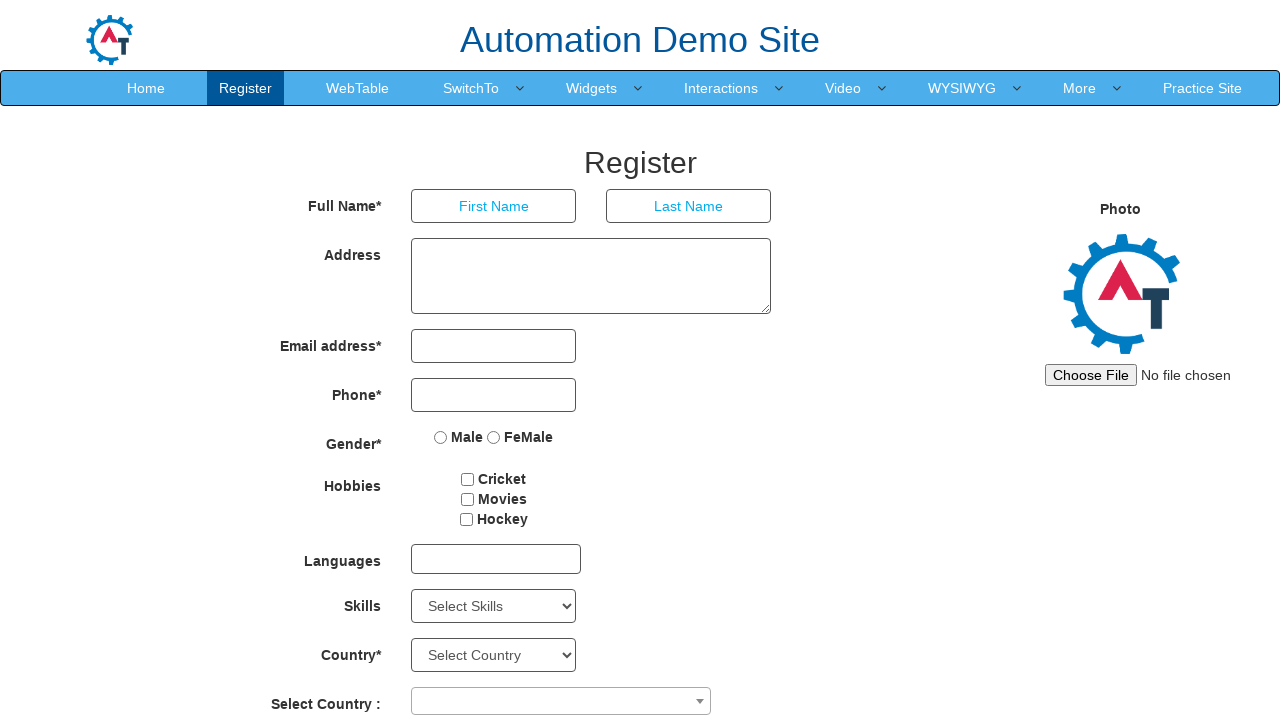

Retrieved all dropdown options: 78 total options
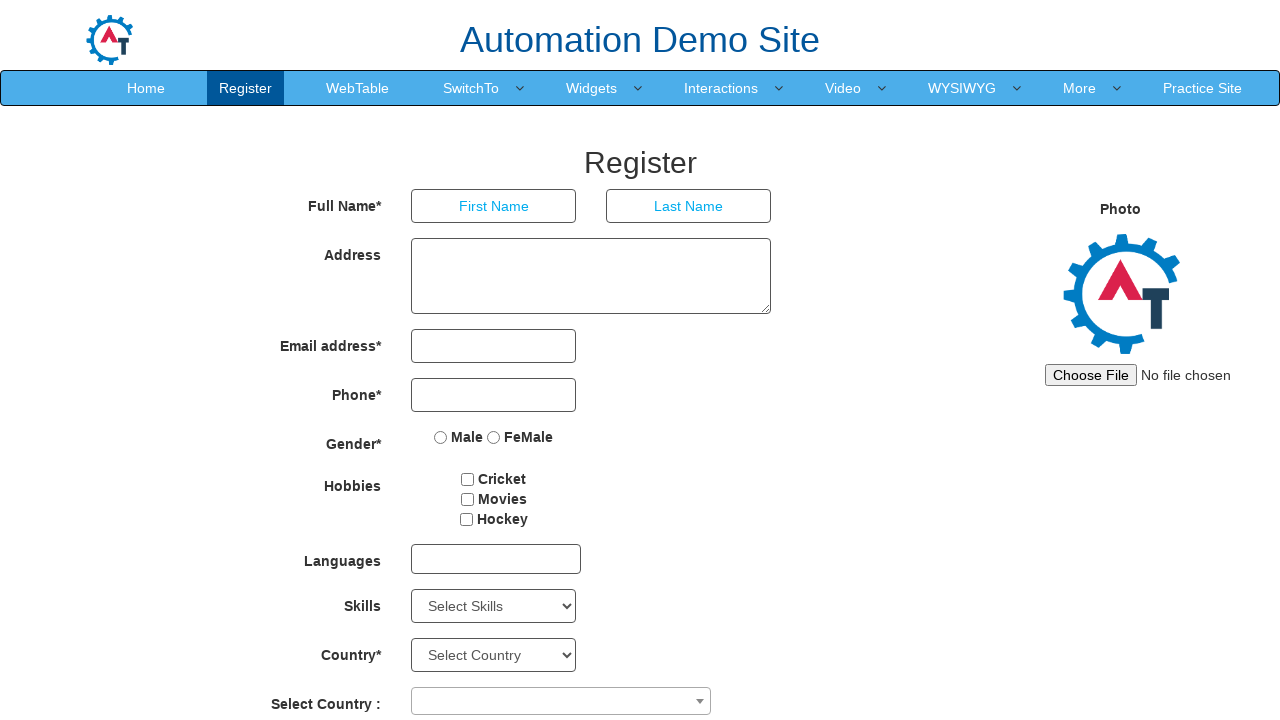

Selected dropdown option by index (0) on select#Skills
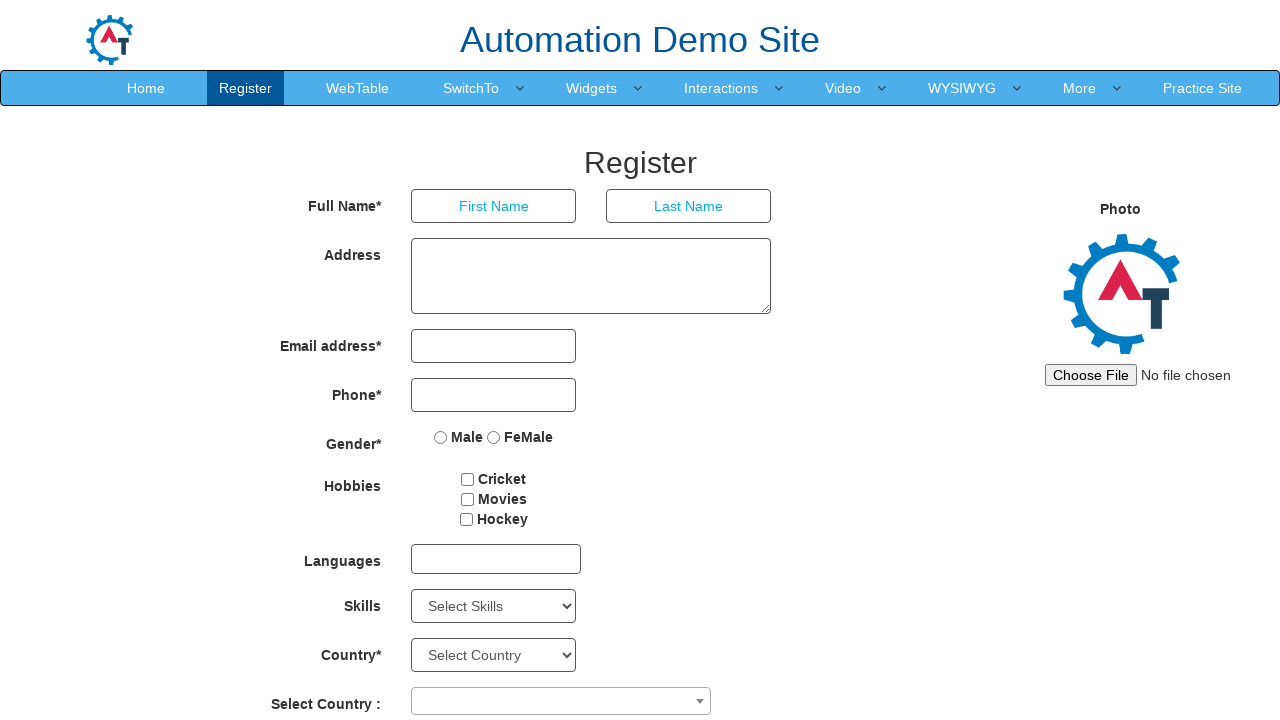

Selected dropdown option by value 'Analytics' on select#Skills
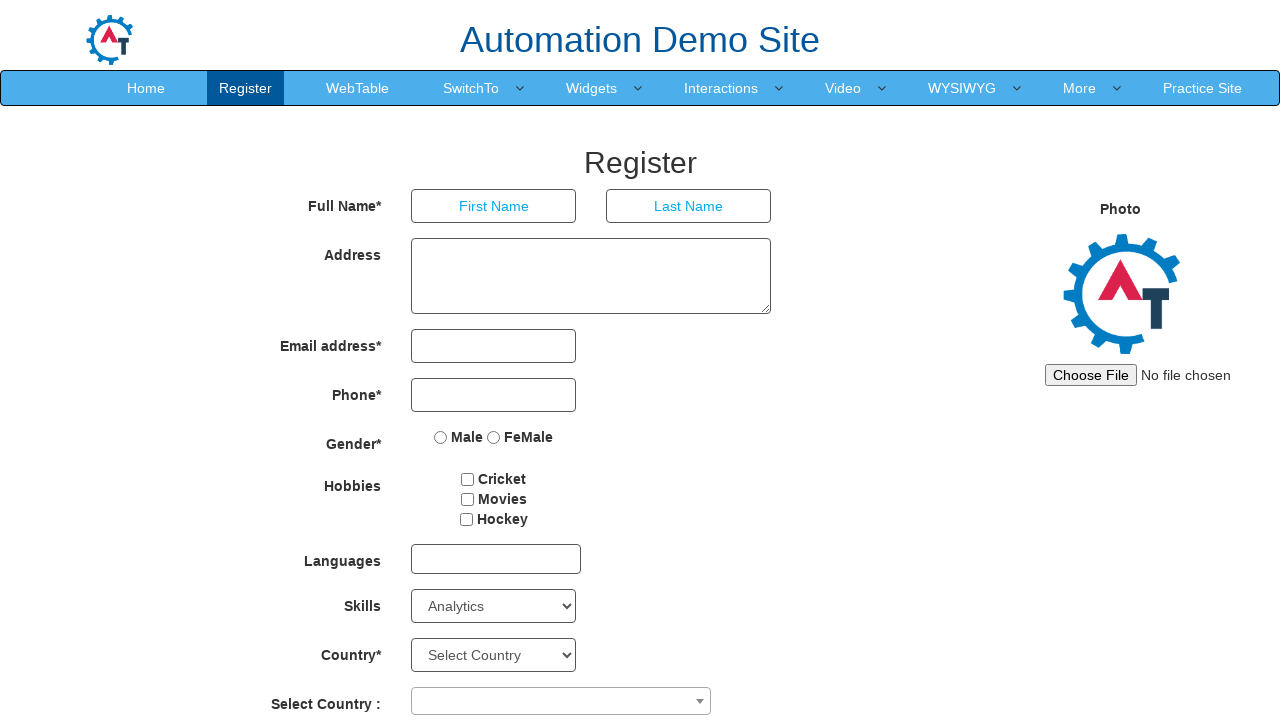

Selected dropdown option by label 'Android' on select#Skills
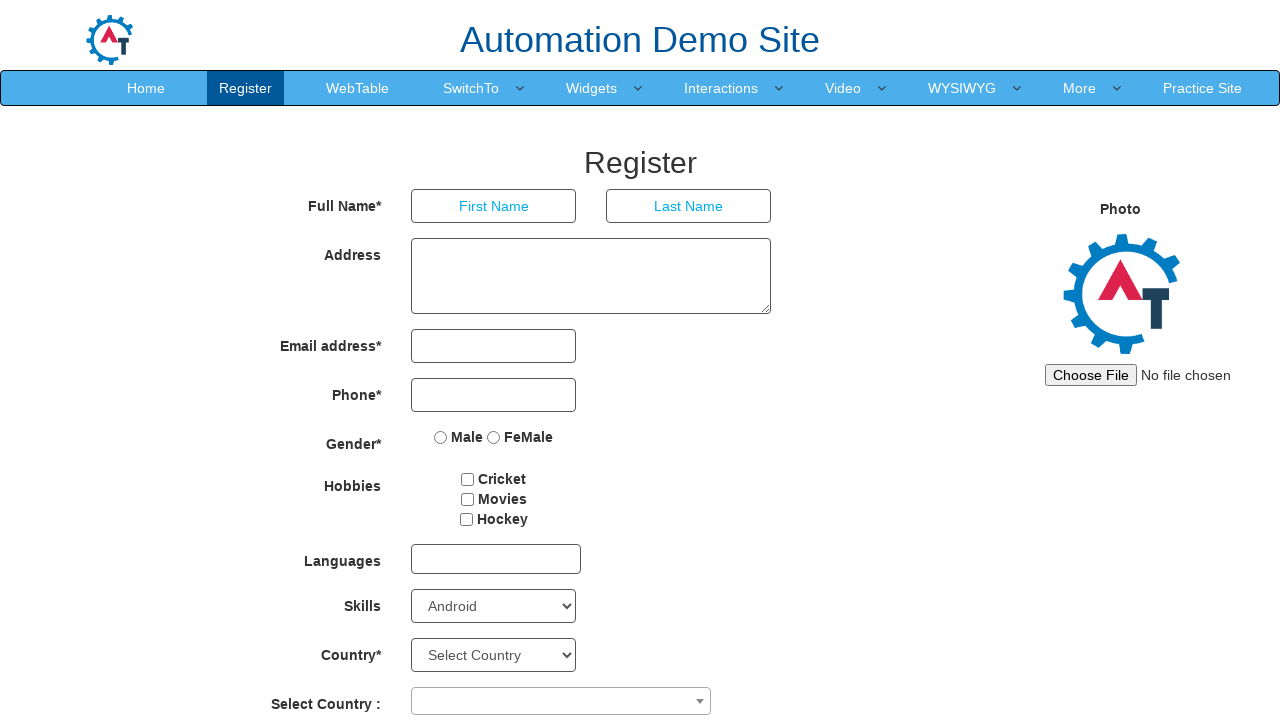

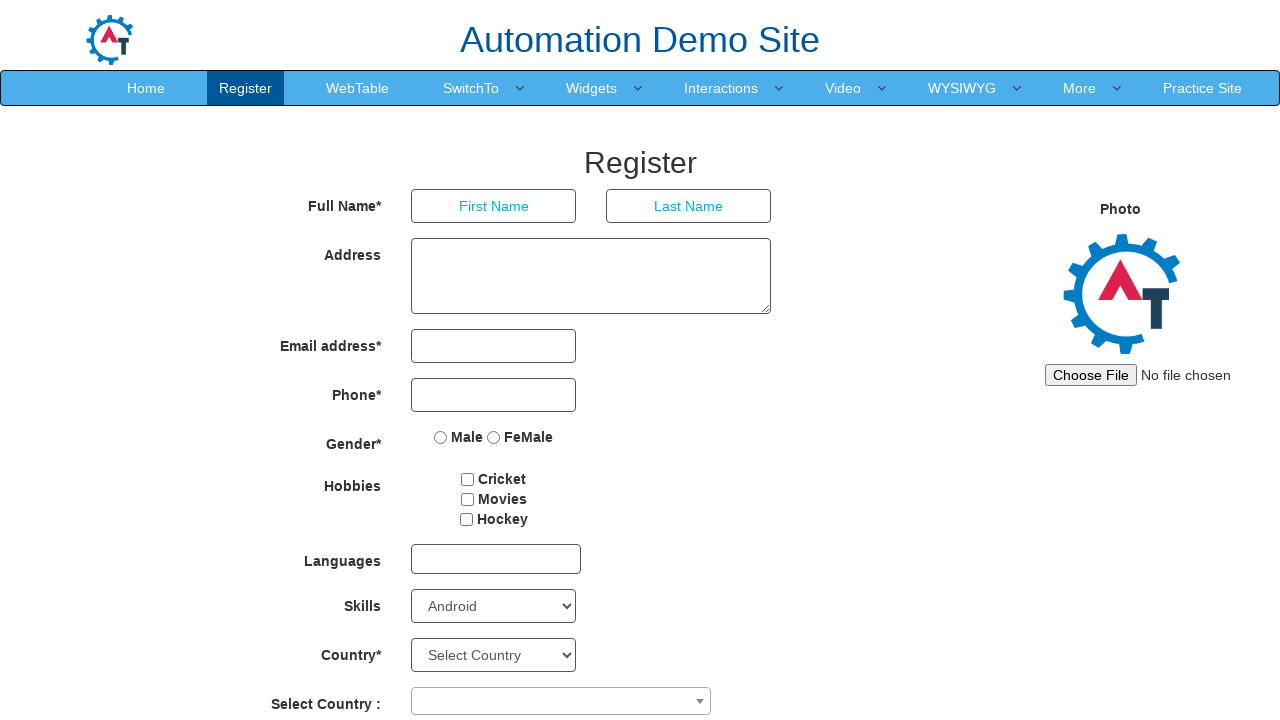